Tests flight booking process by selecting origin and destination cities, choosing a flight, and verifying the reservation

Starting URL: https://www.blazedemo.com

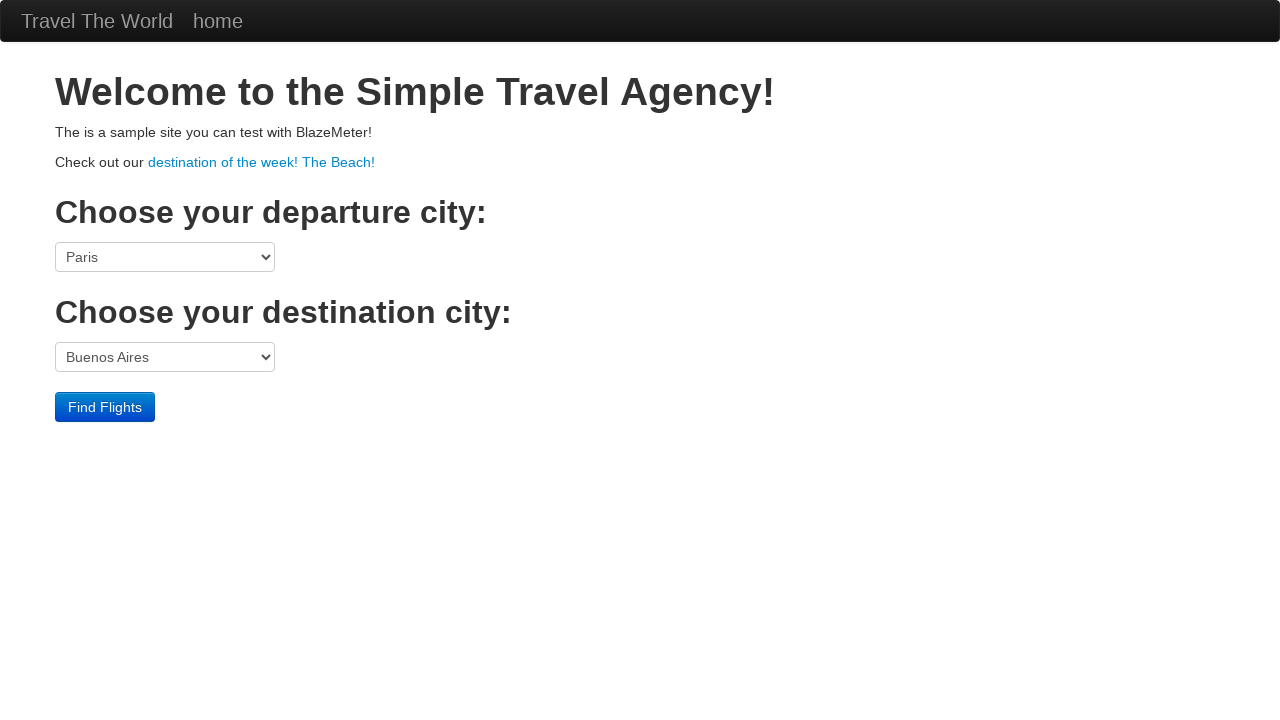

Clicked on origin city dropdown at (165, 257) on select[name='fromPort']
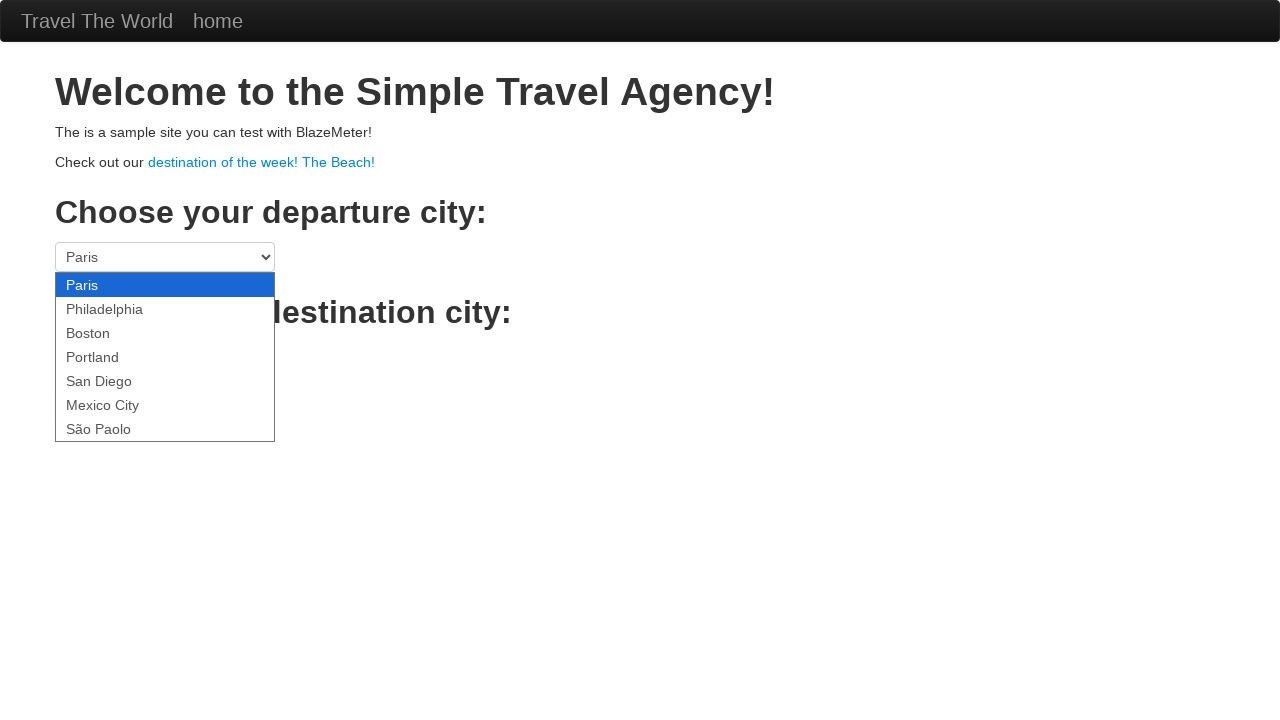

Selected São Paolo as origin city on select[name='fromPort']
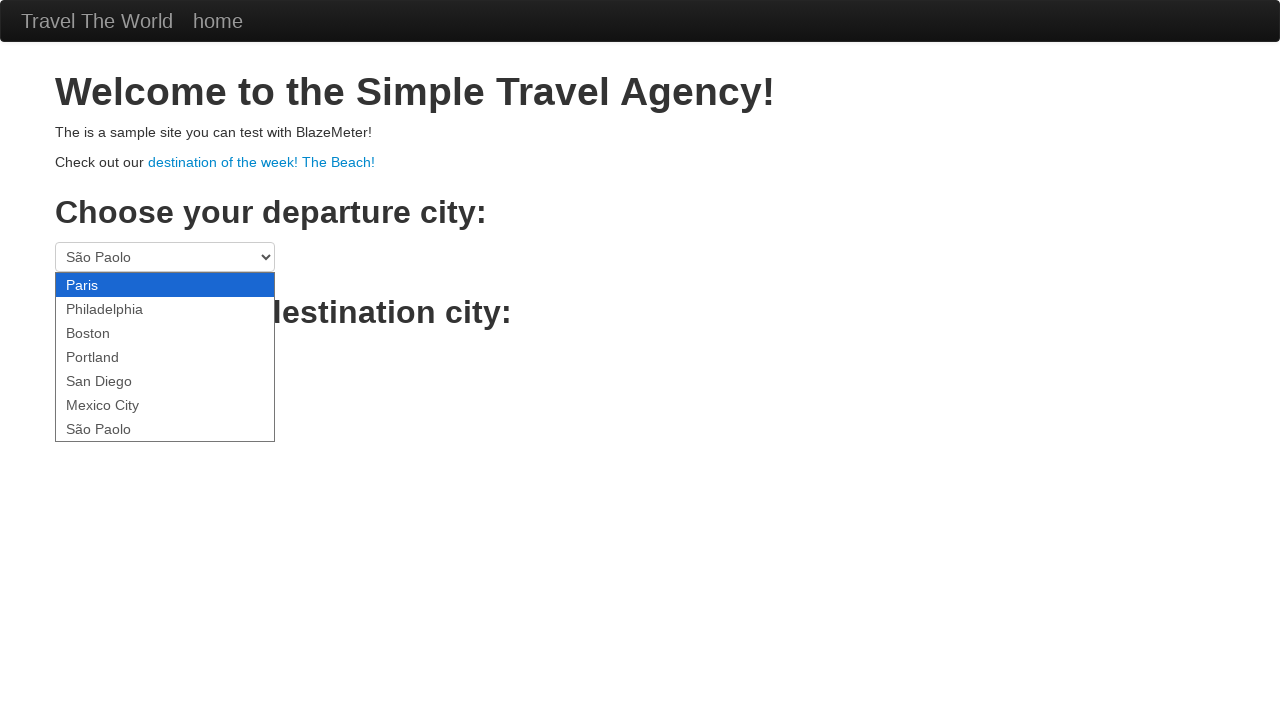

Clicked on destination city dropdown at (165, 357) on select[name='toPort']
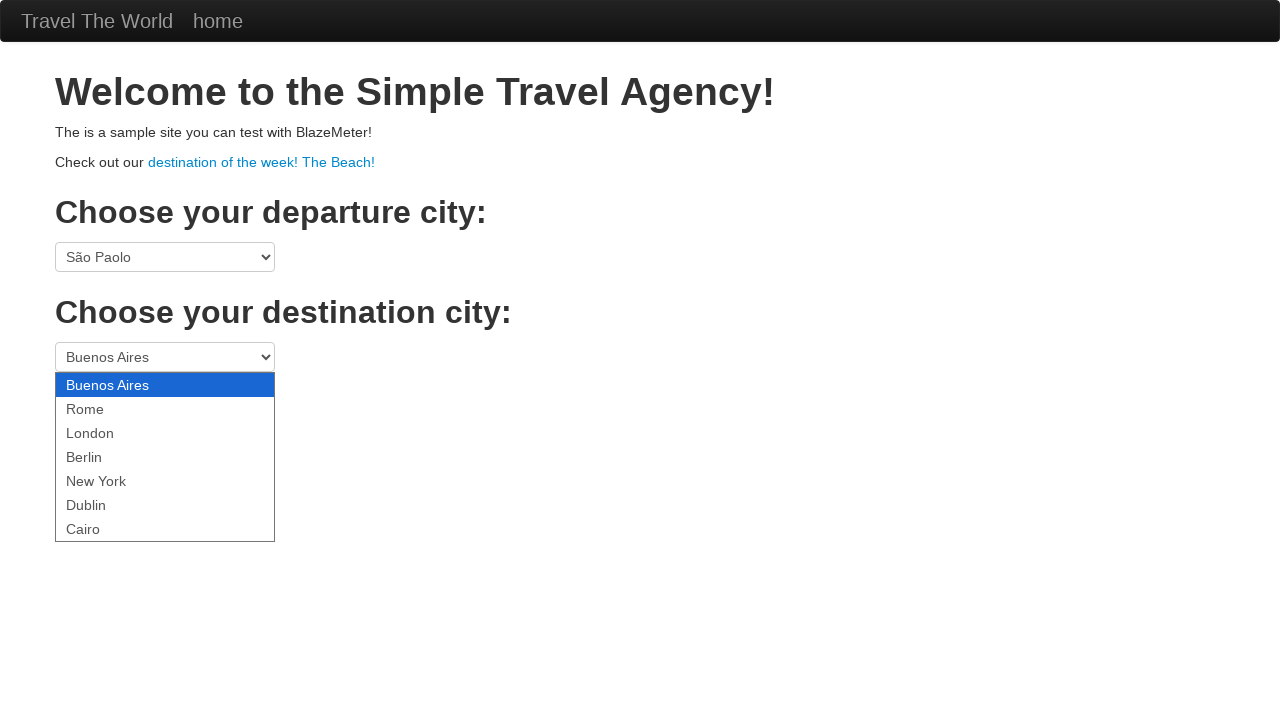

Selected Cairo as destination city on select[name='toPort']
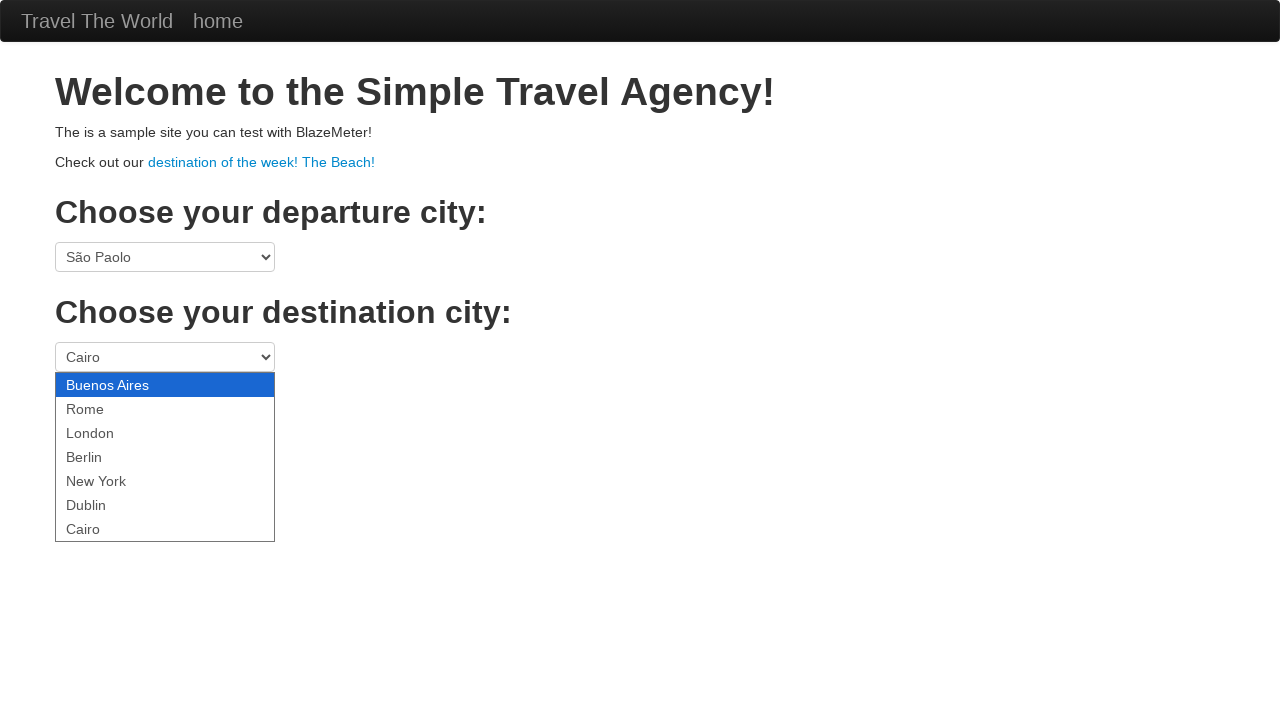

Clicked Find Flights button at (105, 407) on input.btn.btn-primary
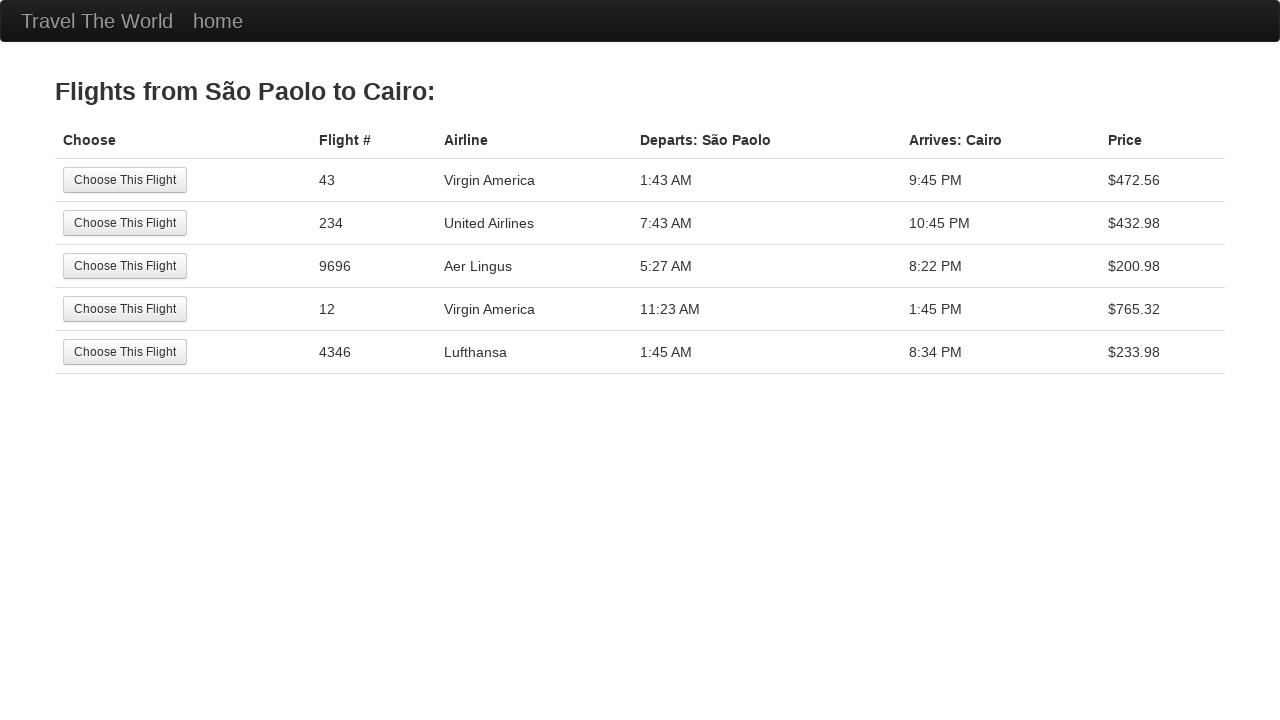

Flights page loaded successfully
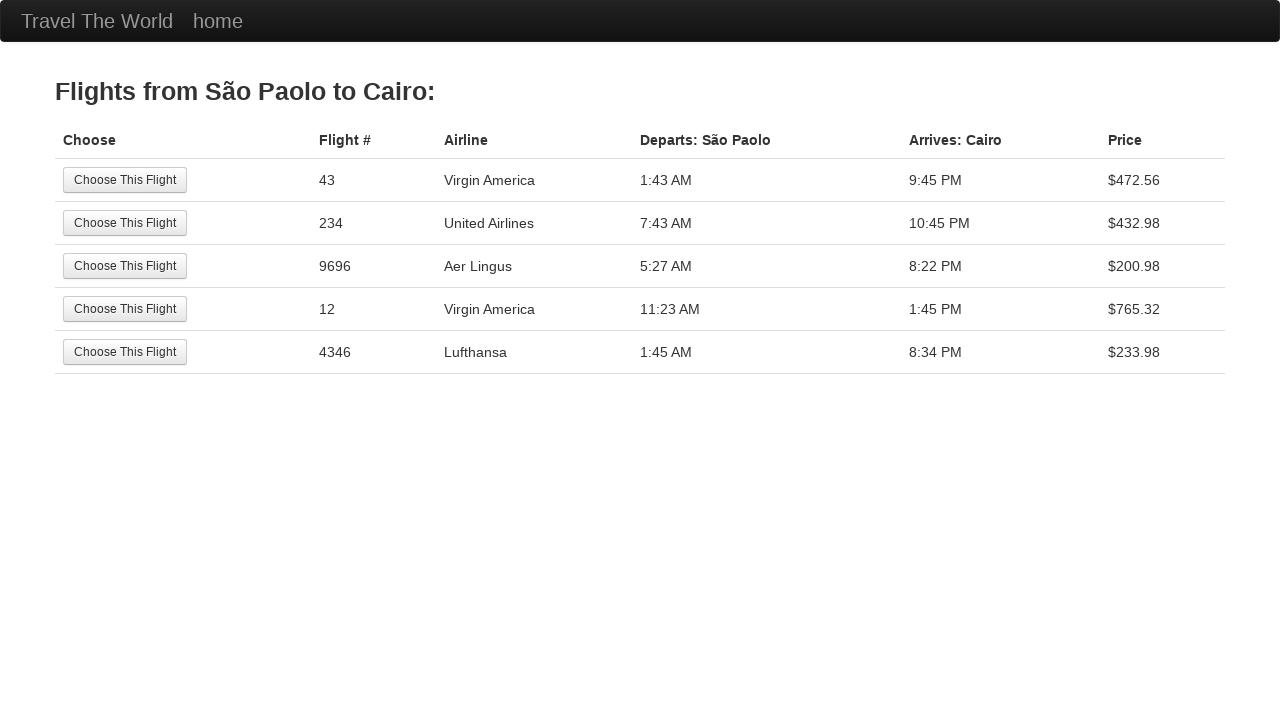

Verified flight header contains 'Flights from São Paolo to Cairo:'
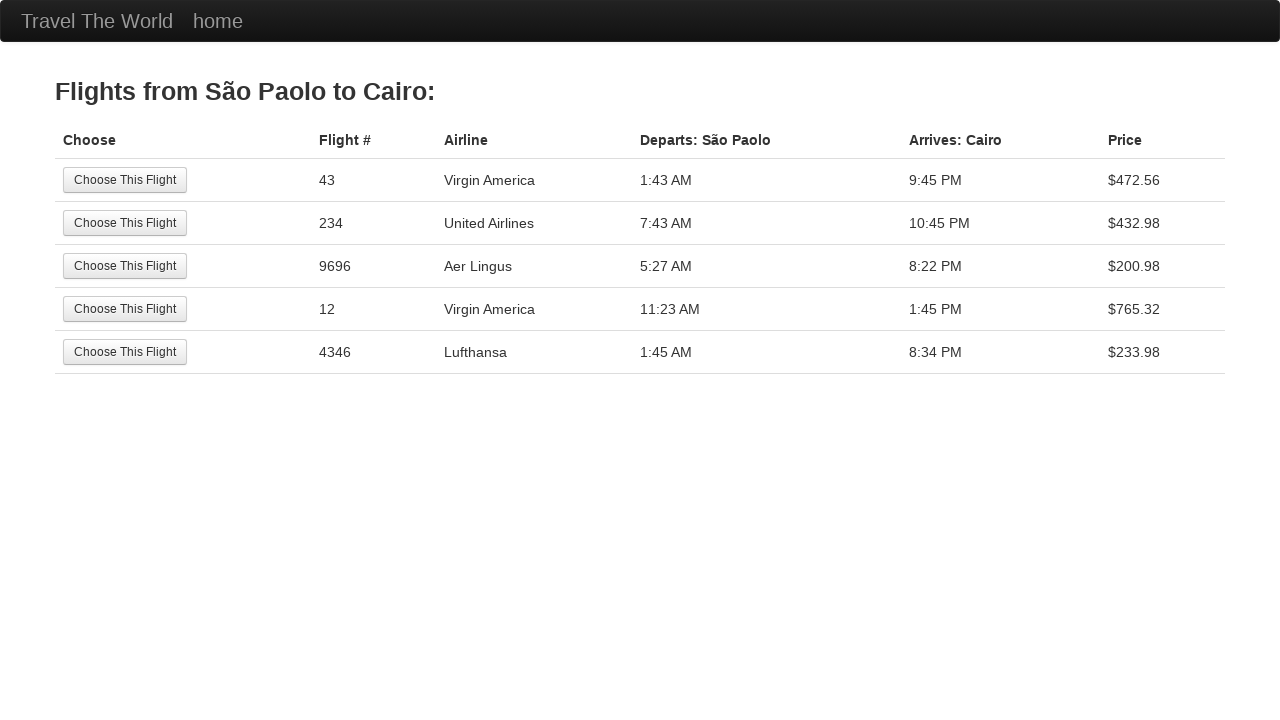

Clicked on the first available flight at (125, 180) on tr:nth-child(1) .btn
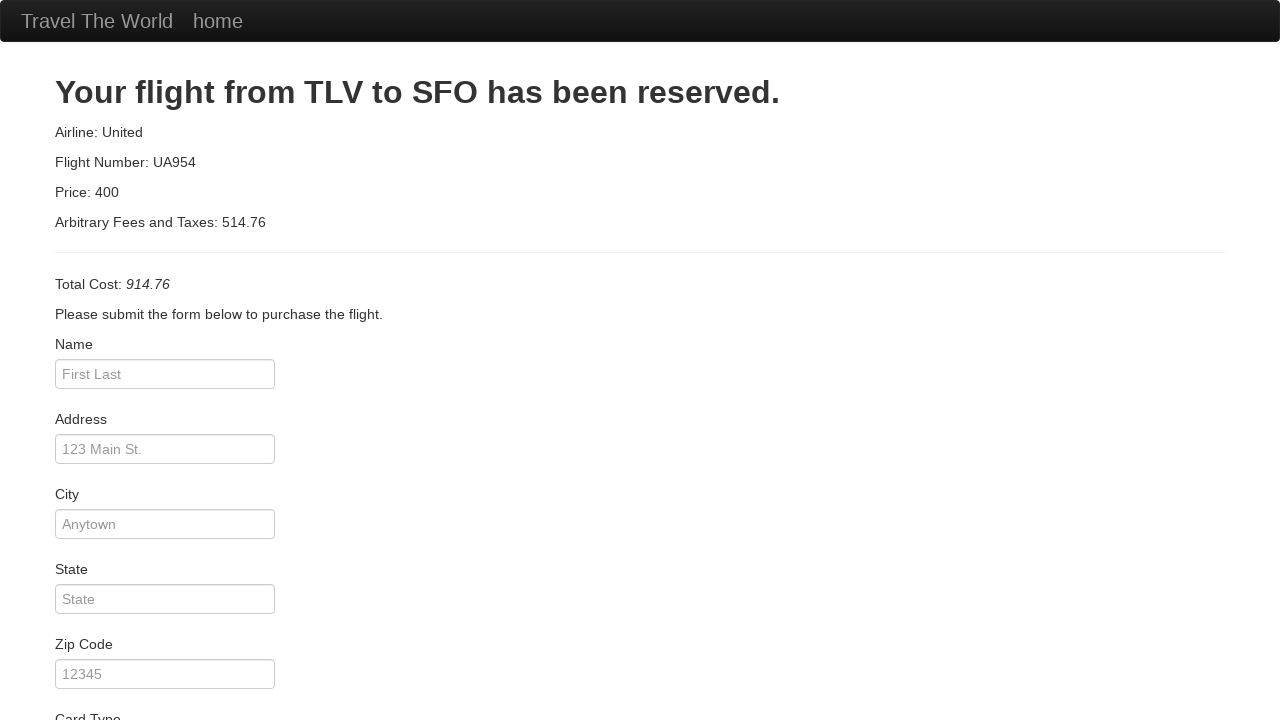

Reservation page loaded successfully
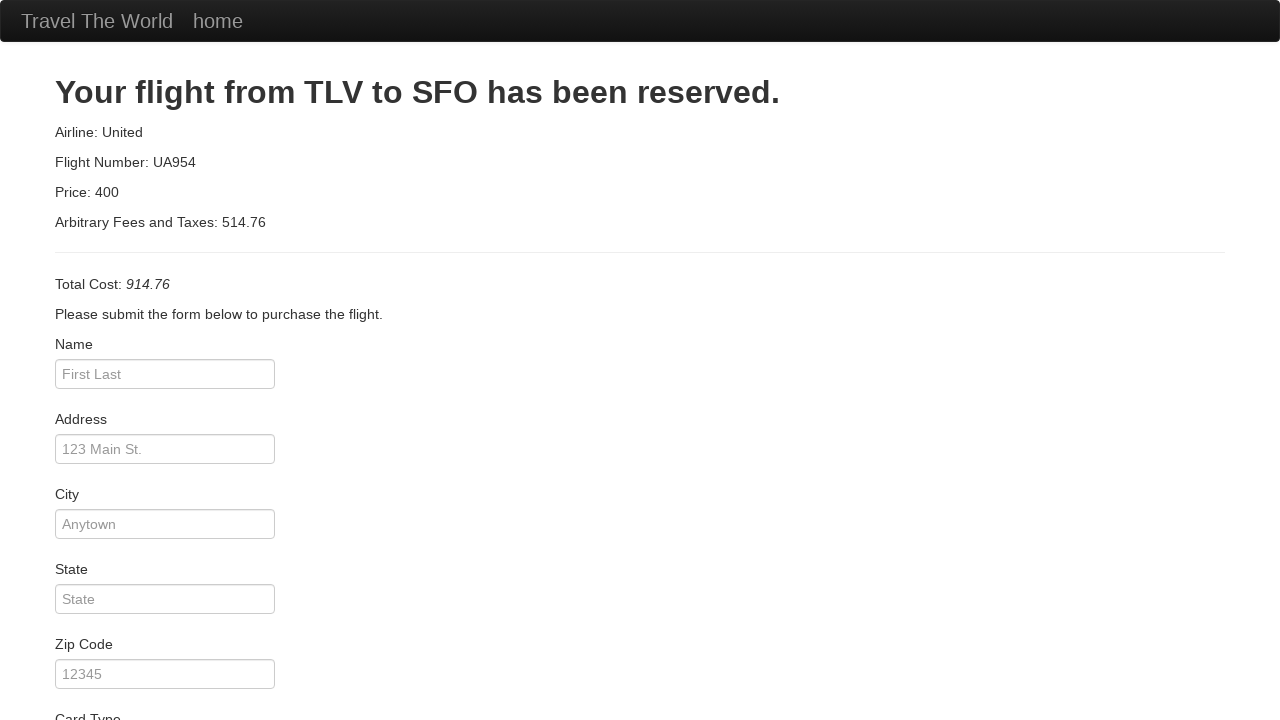

Verified reservation confirmation message
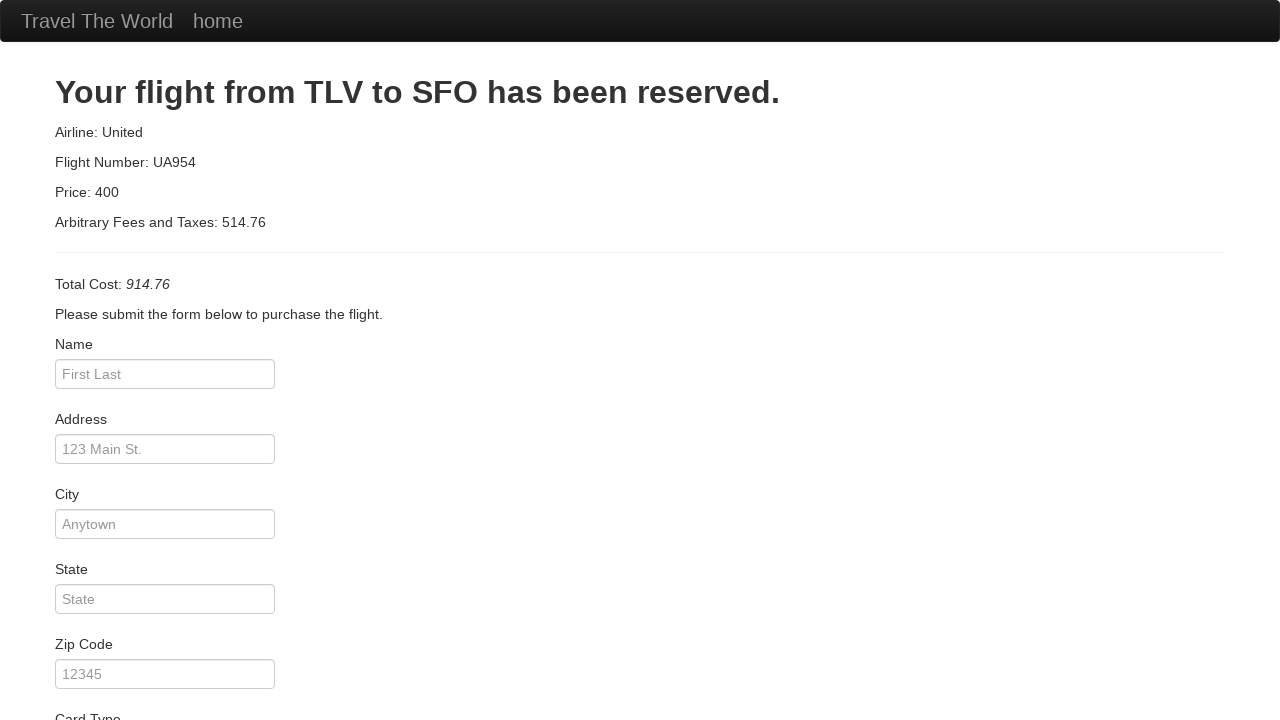

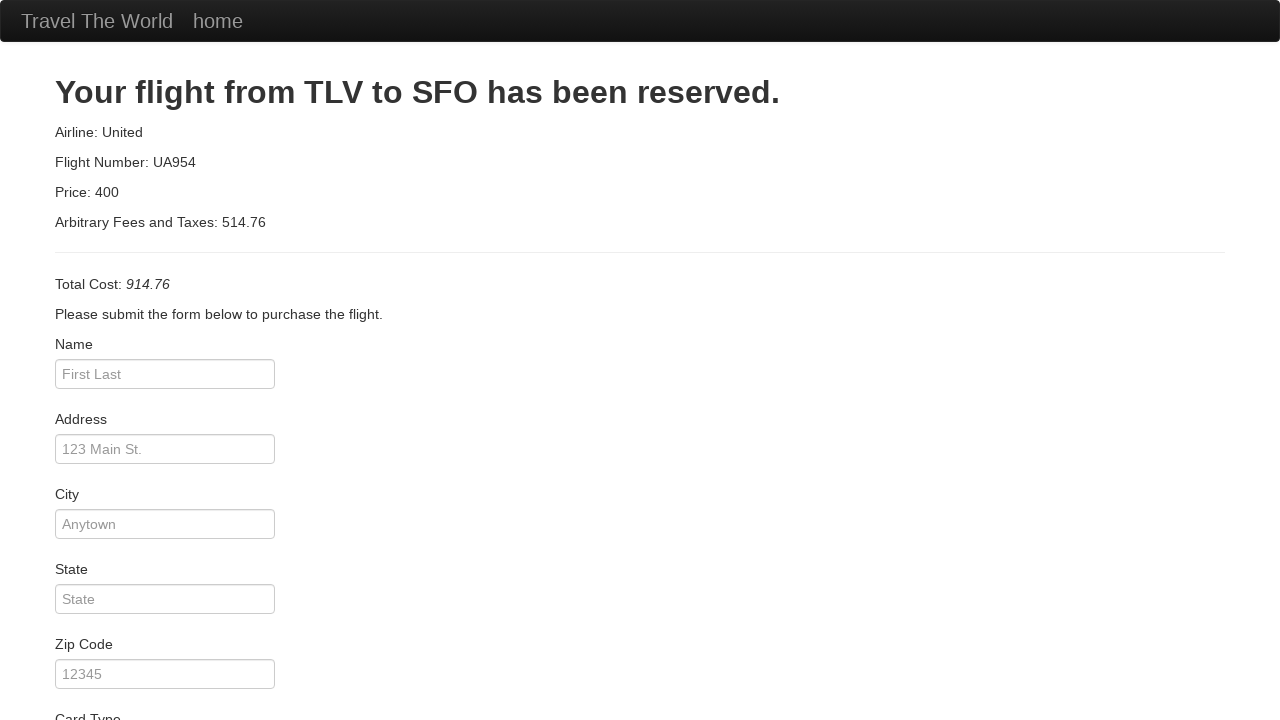